Navigates to OrangeHRM contact sales page and interacts with country and employee count dropdown menus to verify all options are accessible

Starting URL: https://www.orangehrm.com/en/contact-sales/

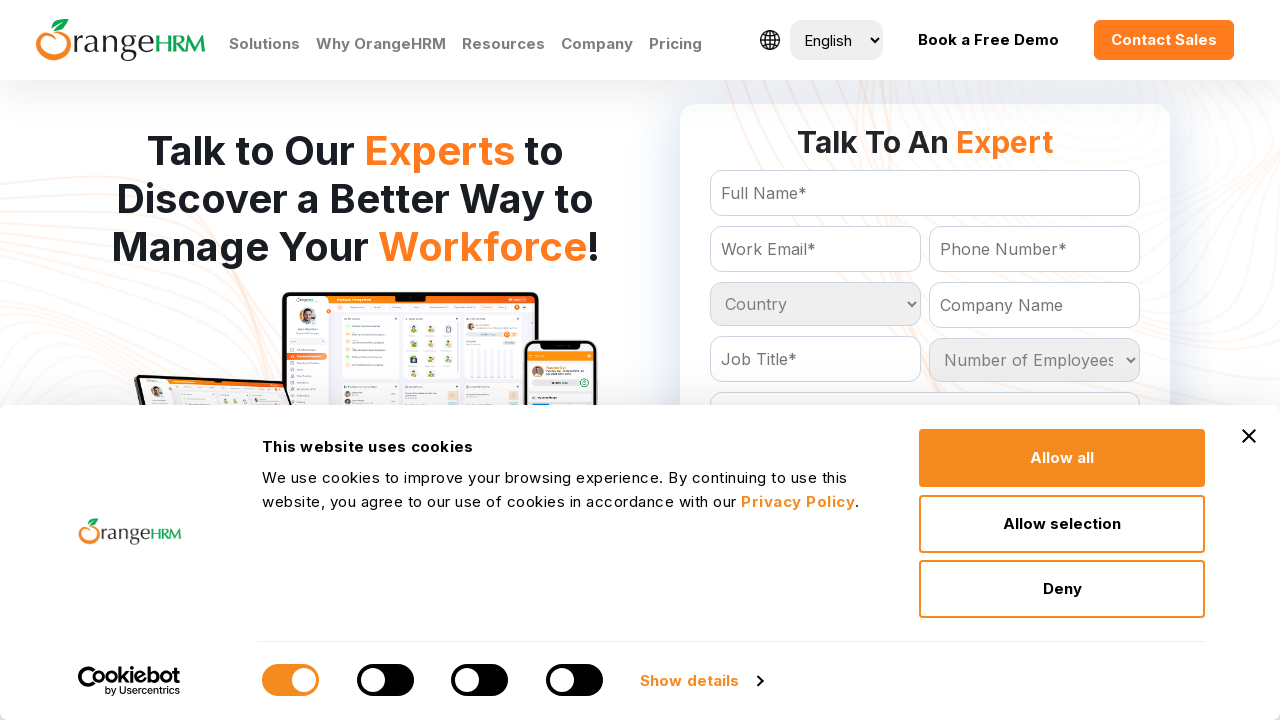

Clicked country dropdown at (815, 304) on #Form_getForm_Country
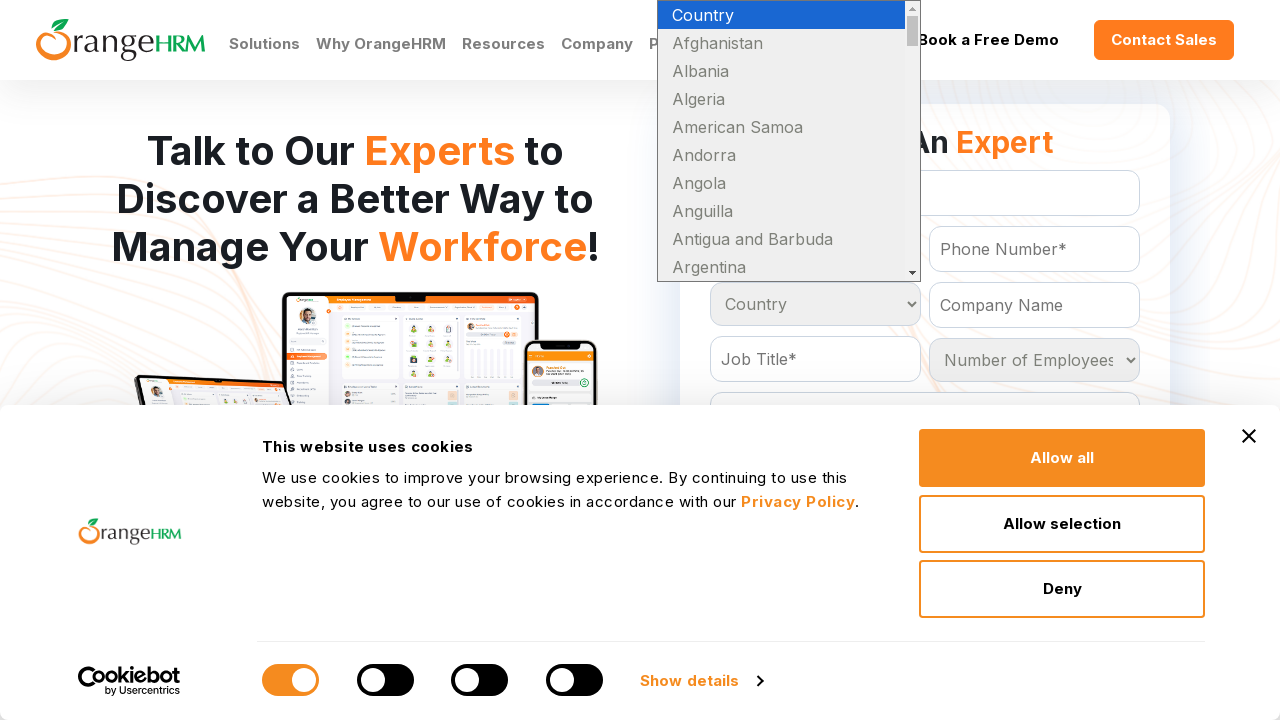

Country dropdown has 233 options
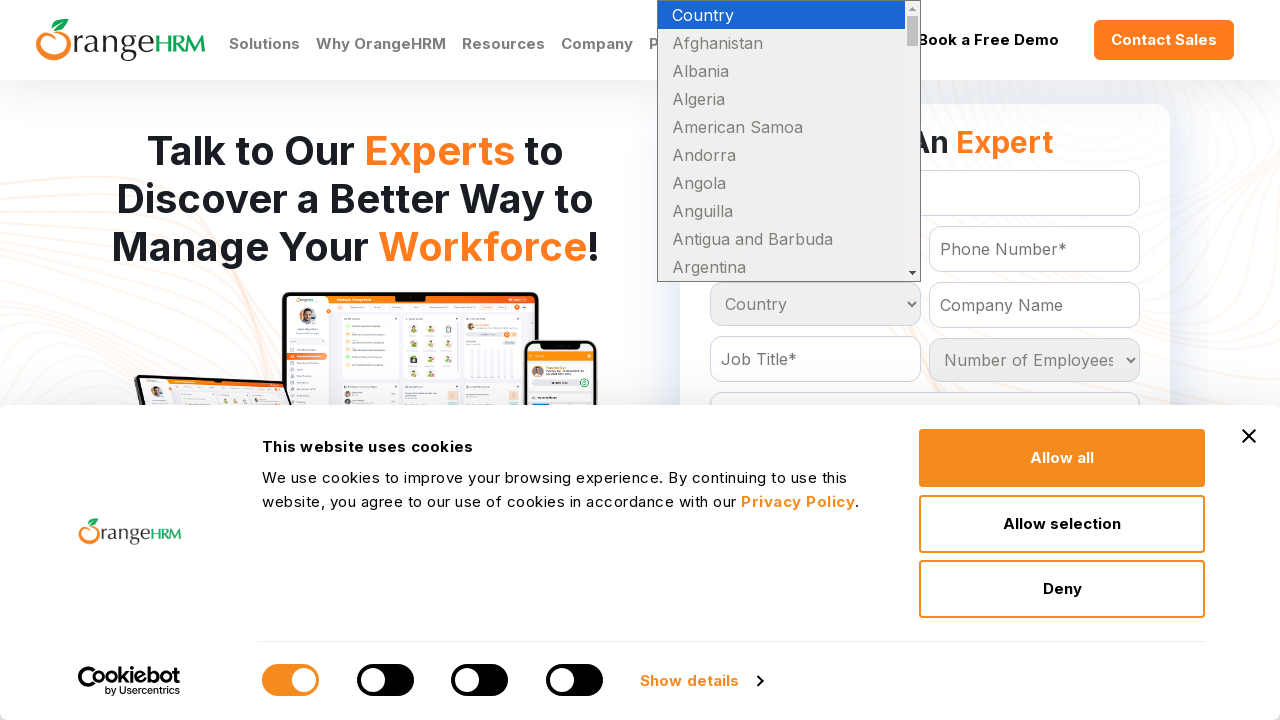

Clicked employee count dropdown at (1035, 360) on #Form_getForm_NoOfEmployees
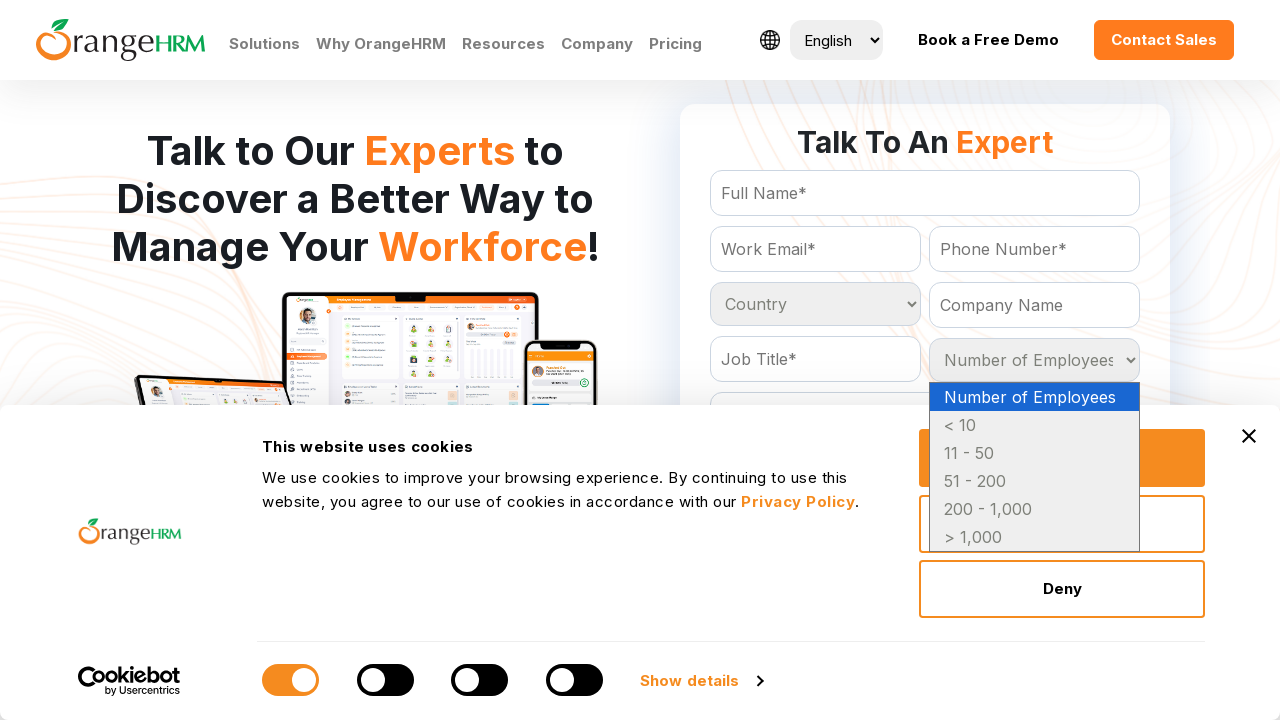

Employee count dropdown has 6 options
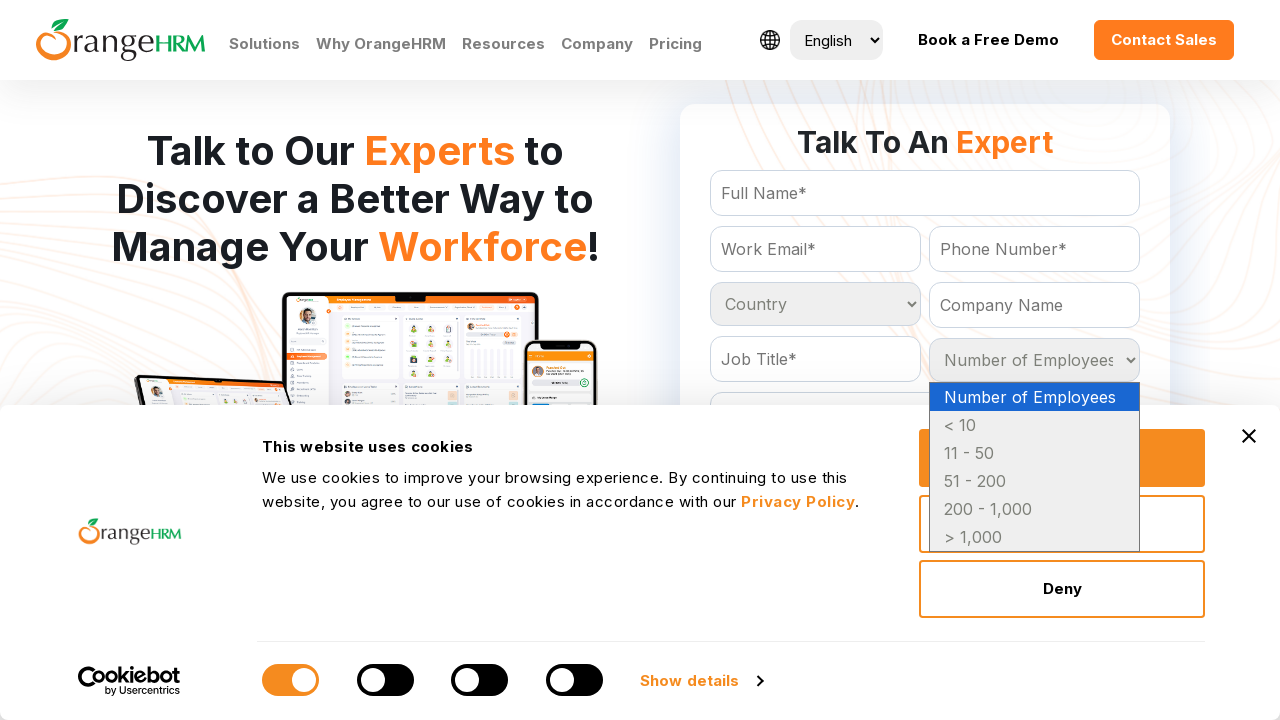

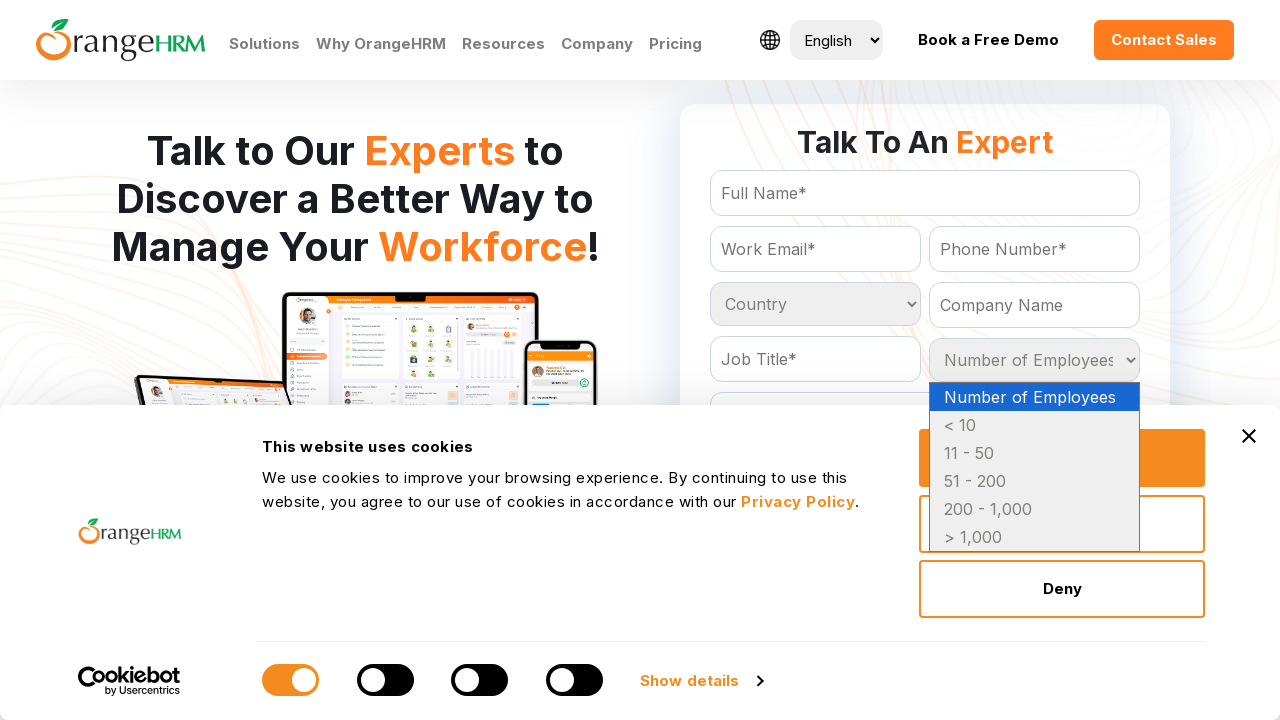